Tests clearing the complete state of all items by checking and then unchecking the toggle-all checkbox.

Starting URL: https://demo.playwright.dev/todomvc

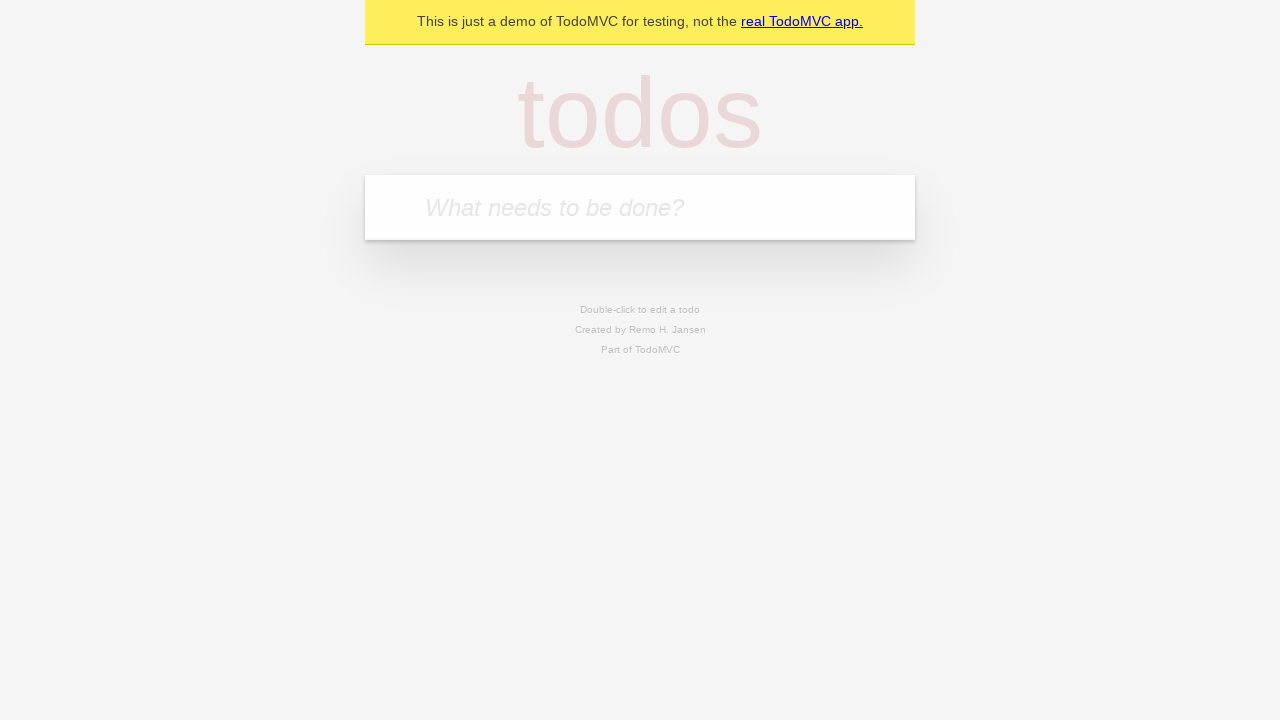

Filled new todo input with 'buy some cheese' on .new-todo
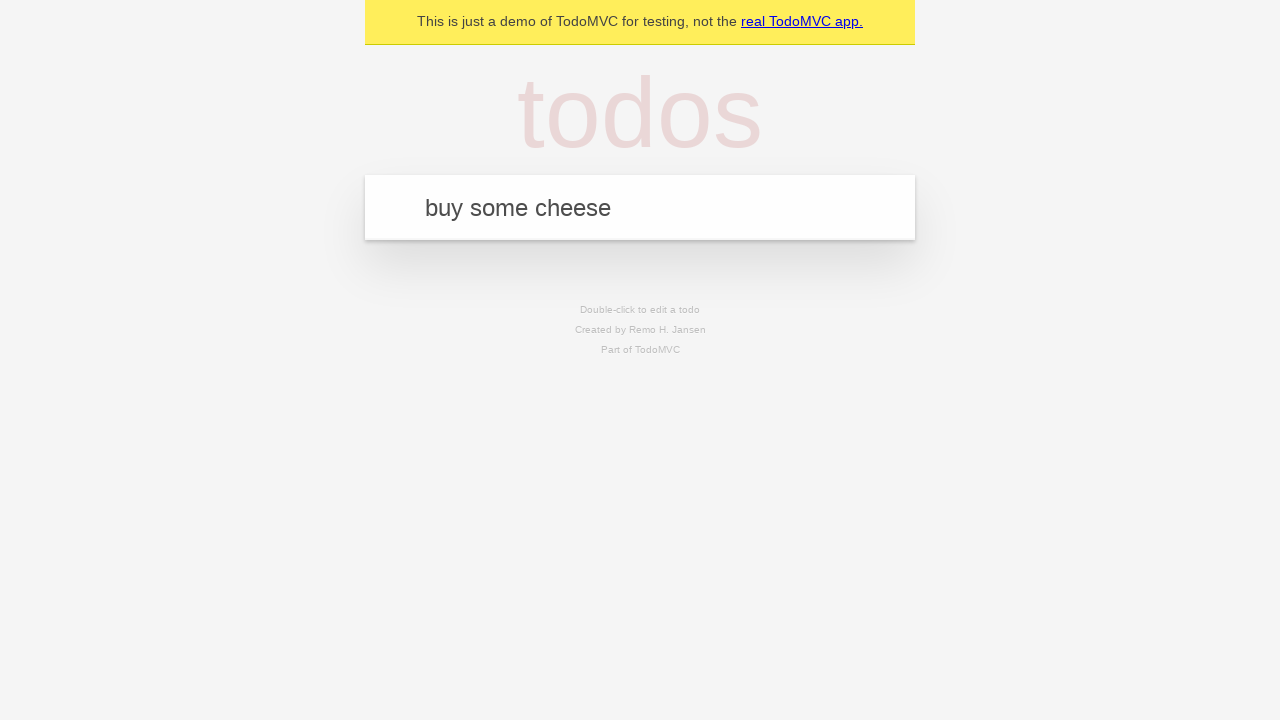

Pressed Enter to add first todo on .new-todo
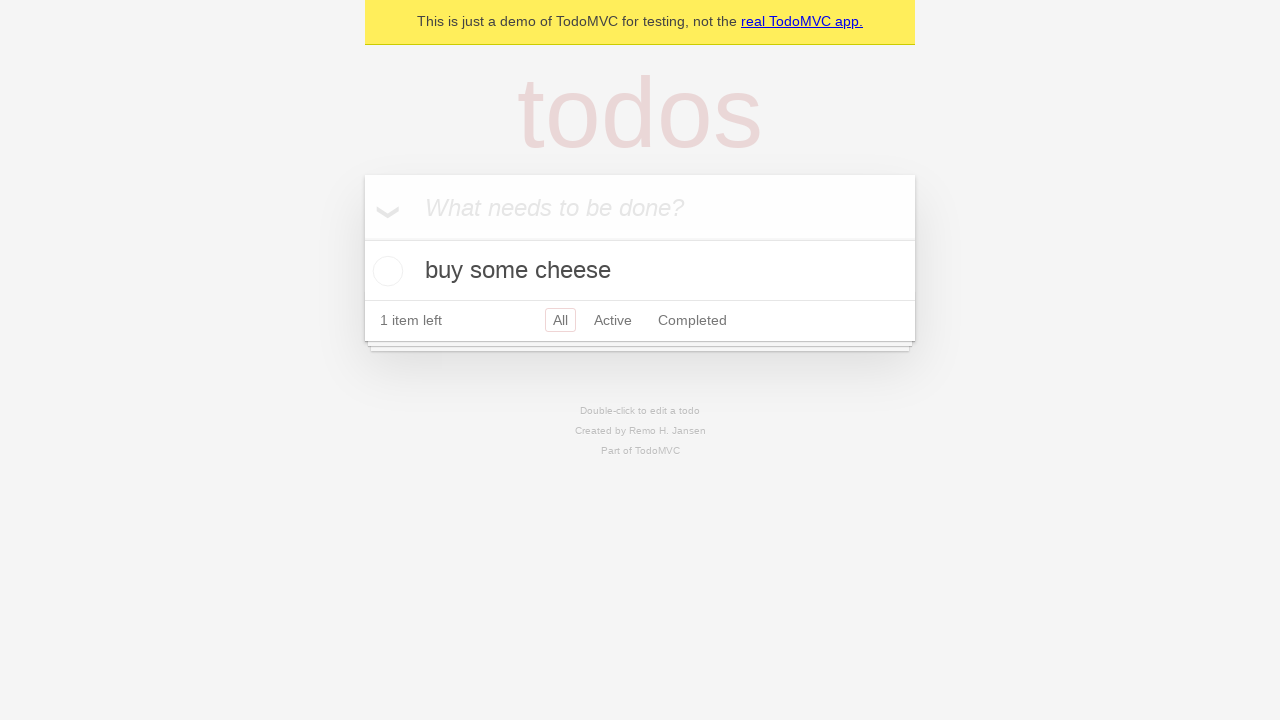

Filled new todo input with 'feed the cat' on .new-todo
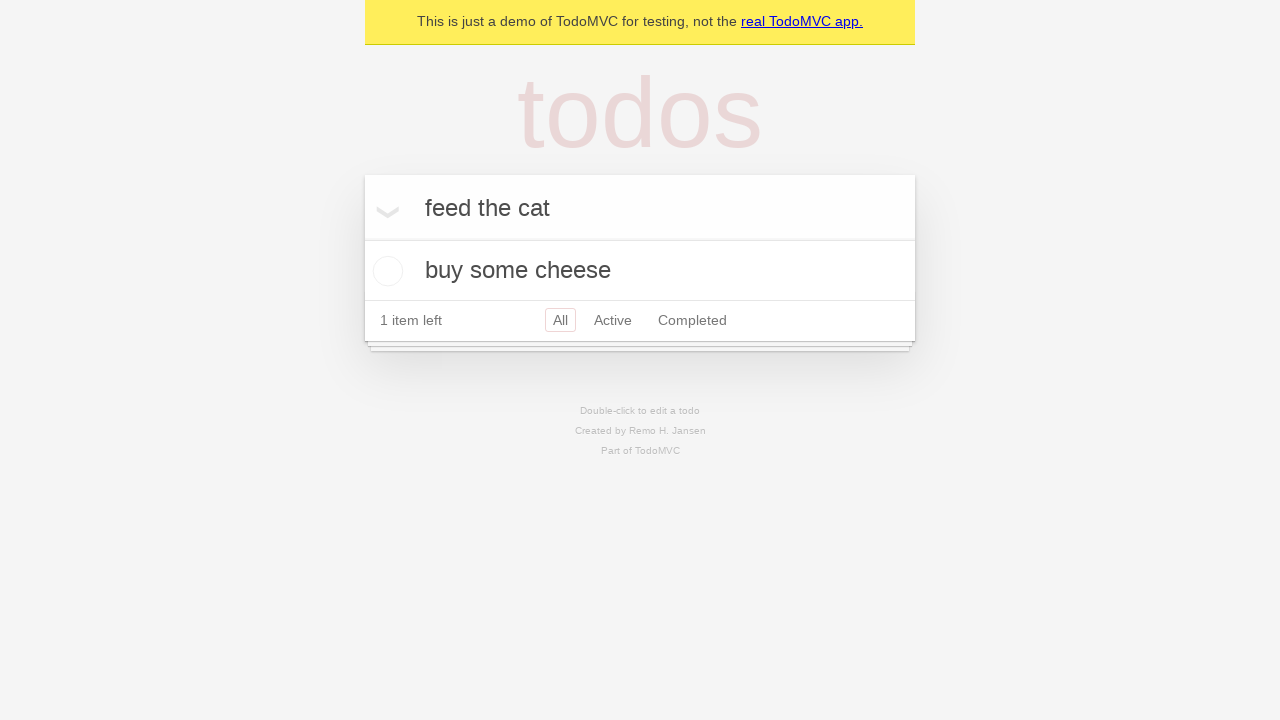

Pressed Enter to add second todo on .new-todo
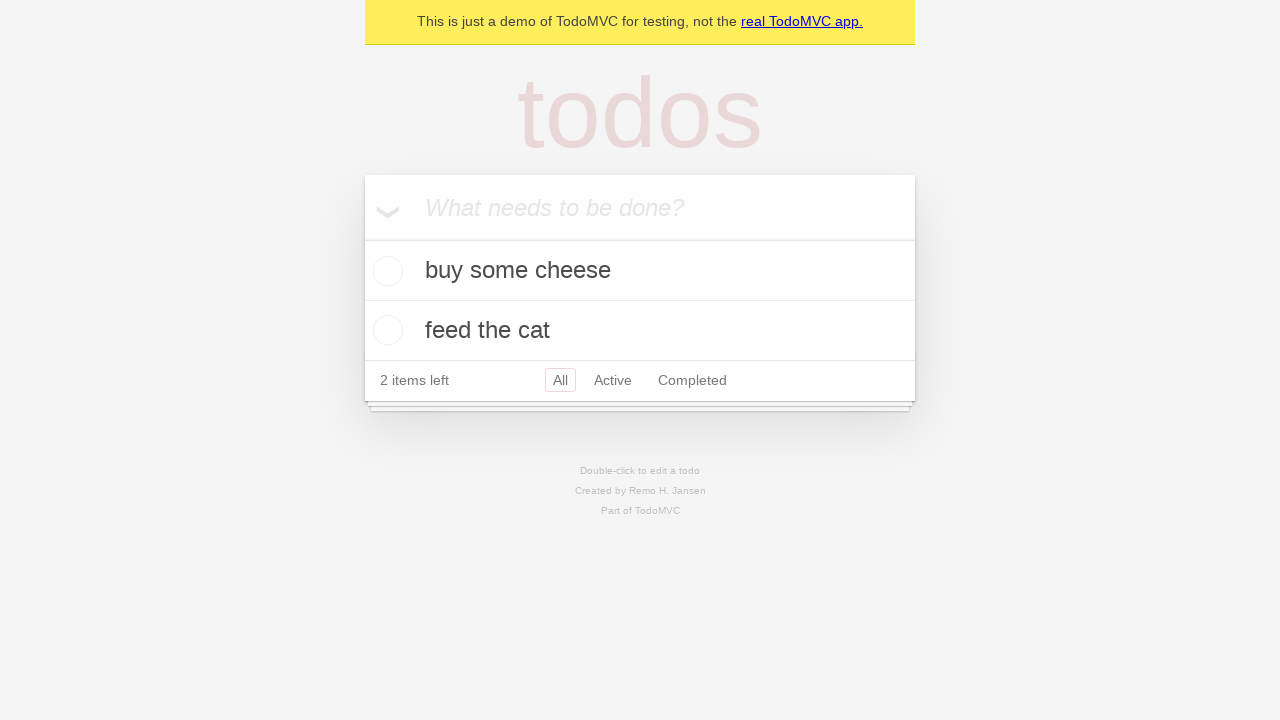

Filled new todo input with 'book a doctors appointment' on .new-todo
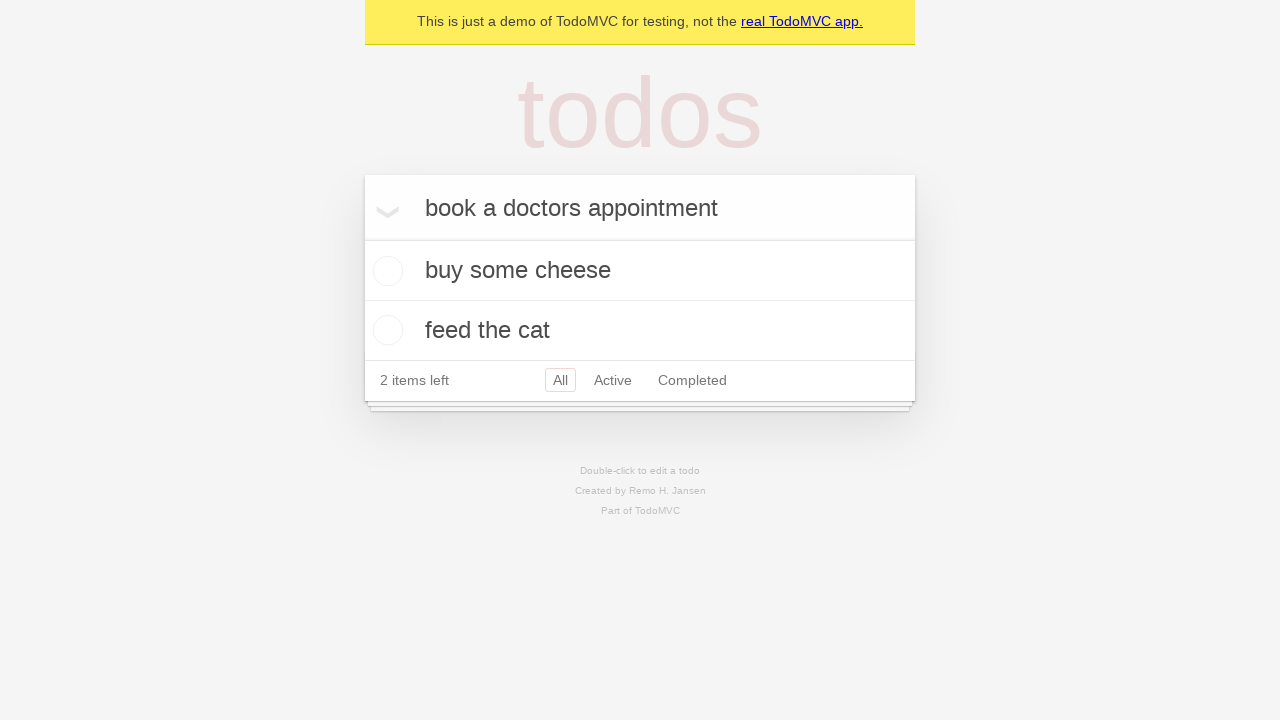

Pressed Enter to add third todo on .new-todo
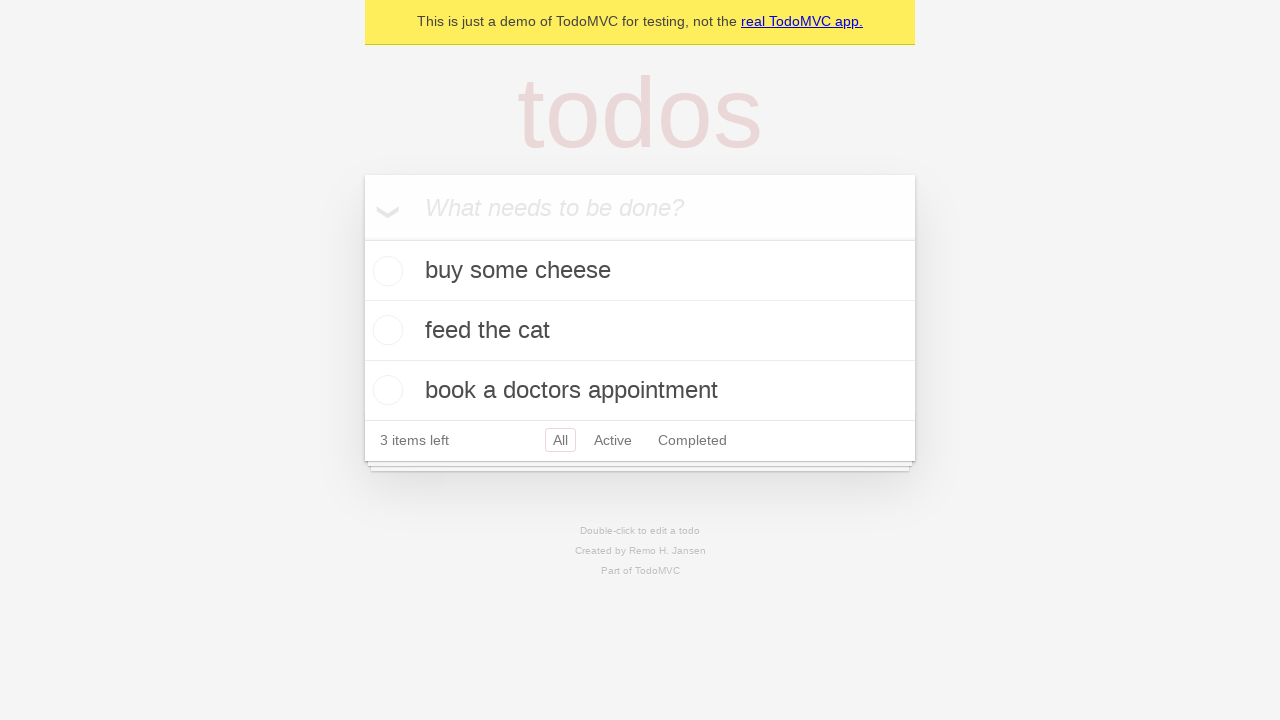

Waited for all three todos to be rendered
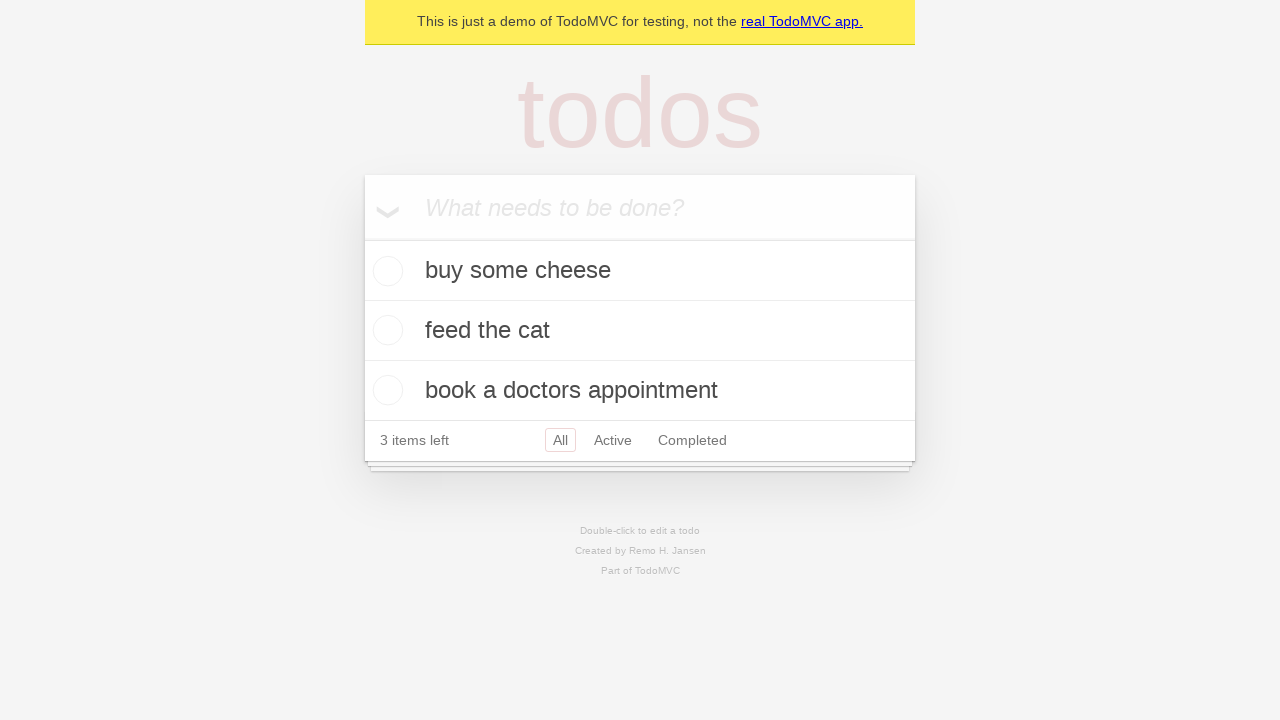

Checked the toggle-all checkbox to mark all todos as complete at (362, 238) on .toggle-all
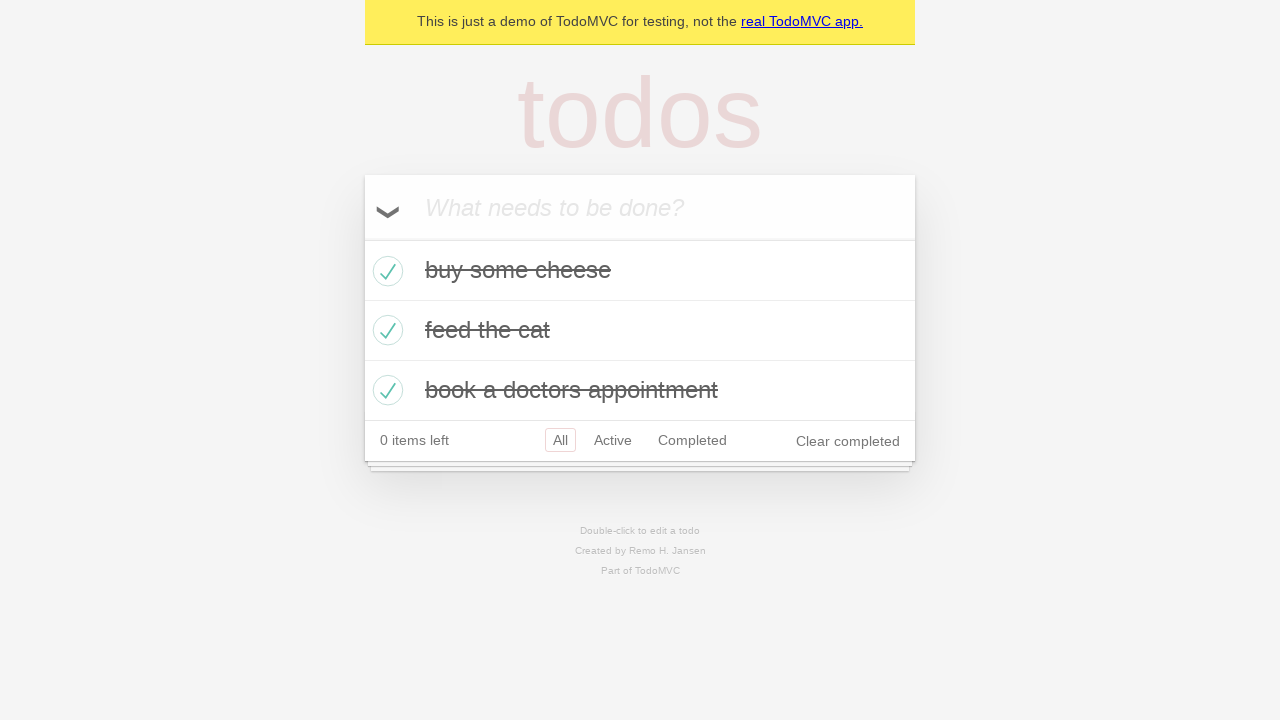

Unchecked the toggle-all checkbox to clear the complete state of all items at (362, 238) on .toggle-all
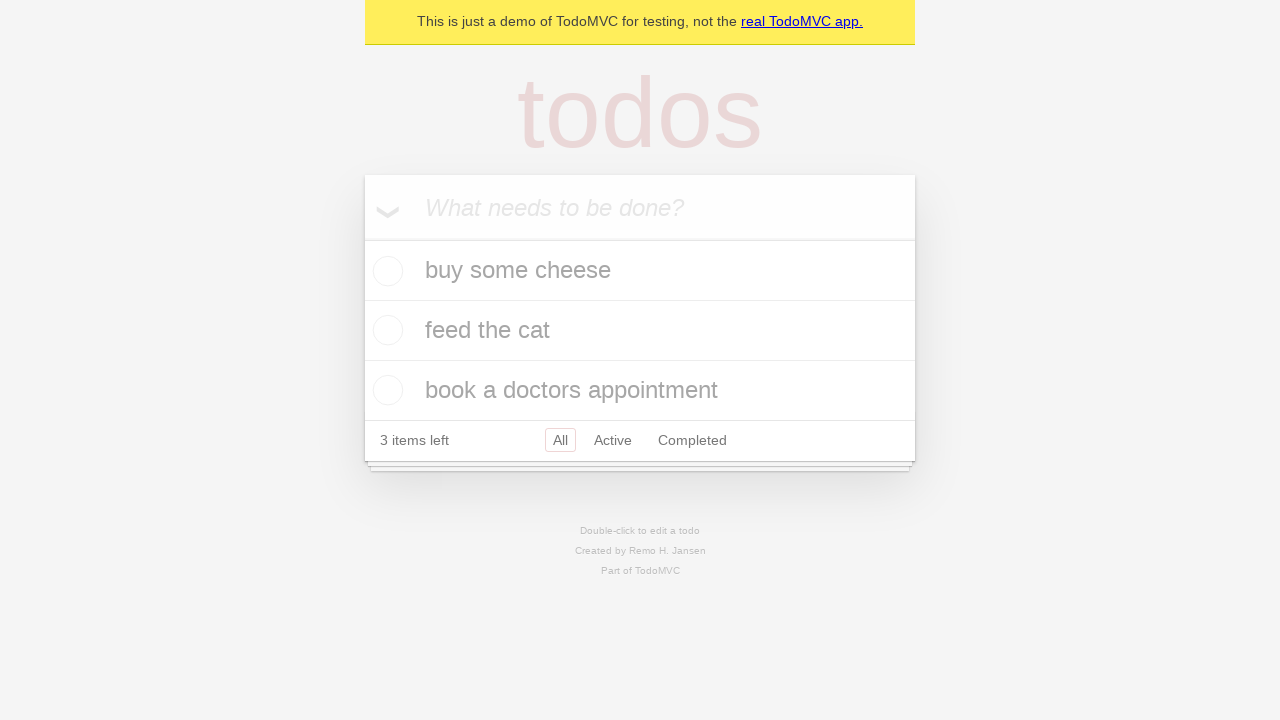

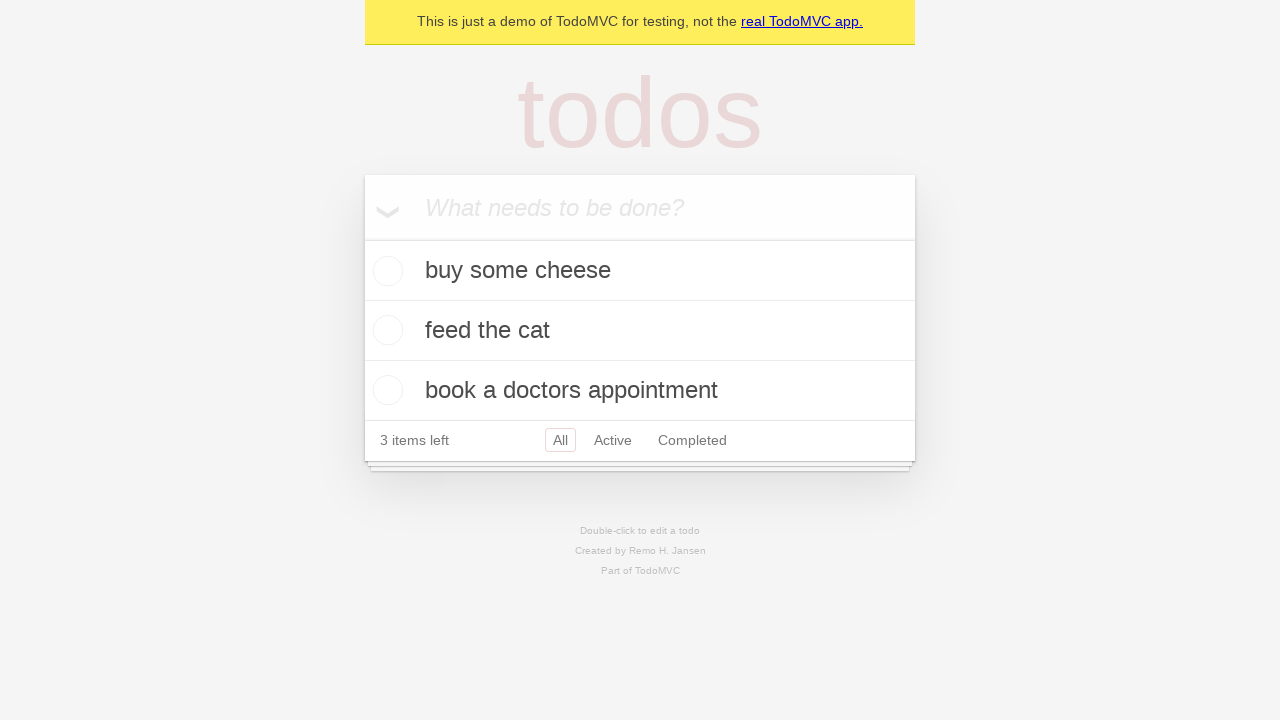